Tests iframe interaction by switching to an iframe, clicking a button inside it, switching back to the main page content, and clicking a home button

Starting URL: https://www.w3schools.com/js/tryit.asp?filename=tryjs_myfirst

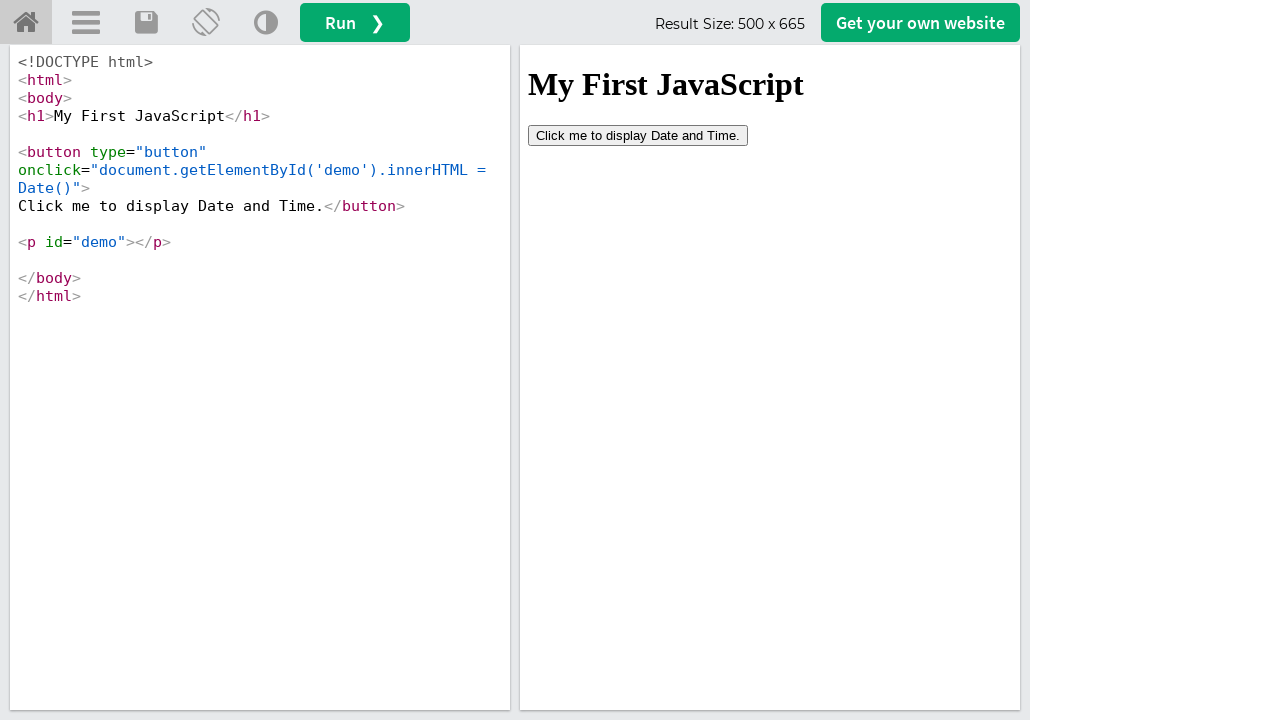

Waited for iframe#iframeResult to be available
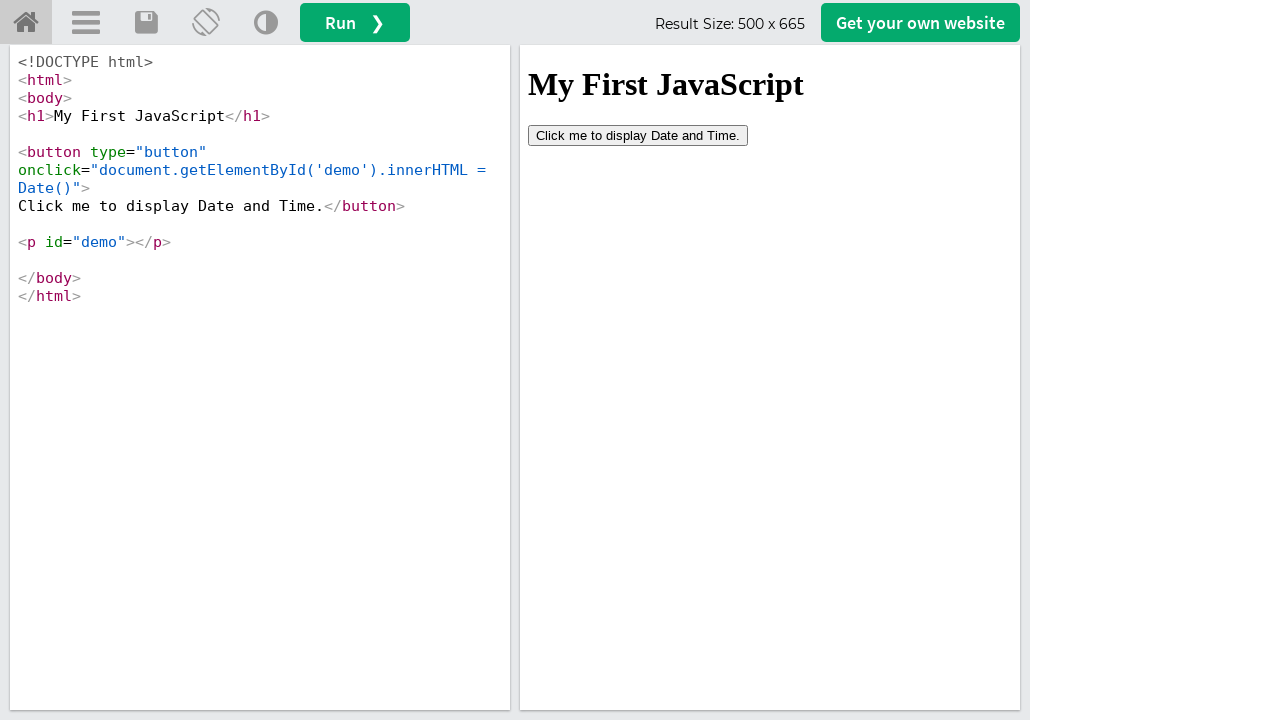

Located iframe#iframeResult element
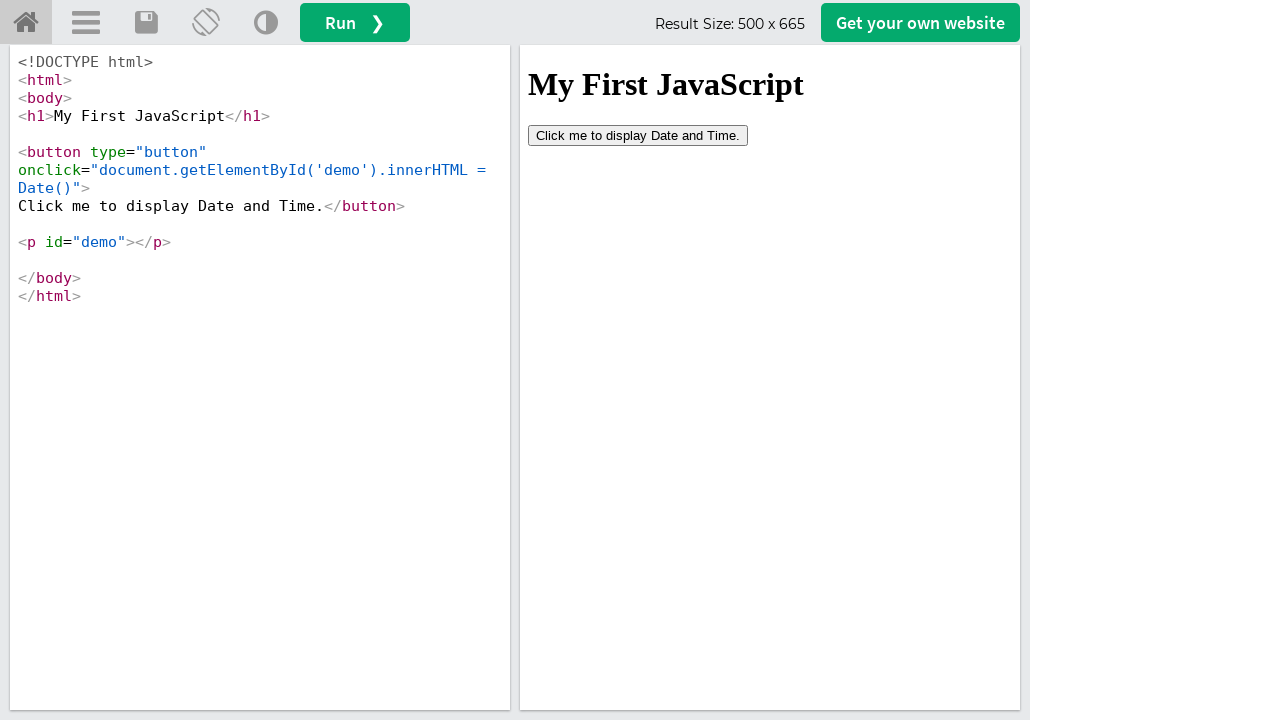

Clicked button inside iframe at (638, 135) on iframe#iframeResult >> internal:control=enter-frame >> button[type='button']
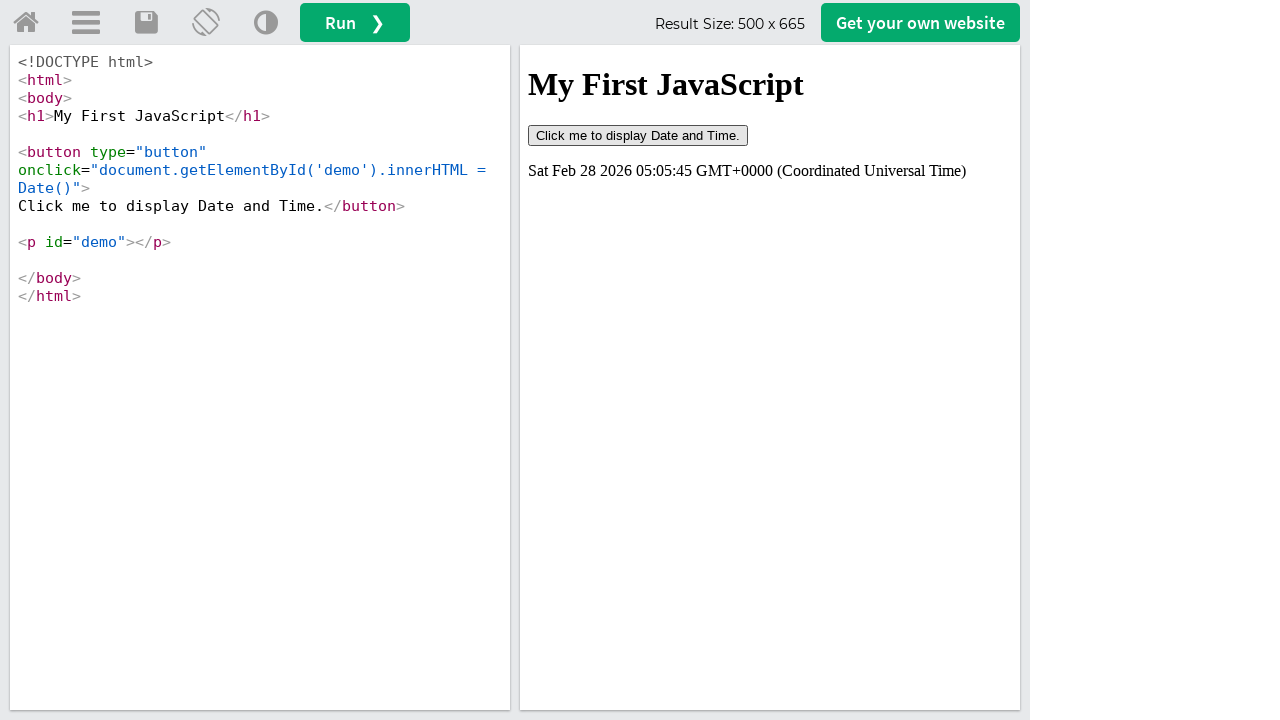

Waited 1000ms for action to complete
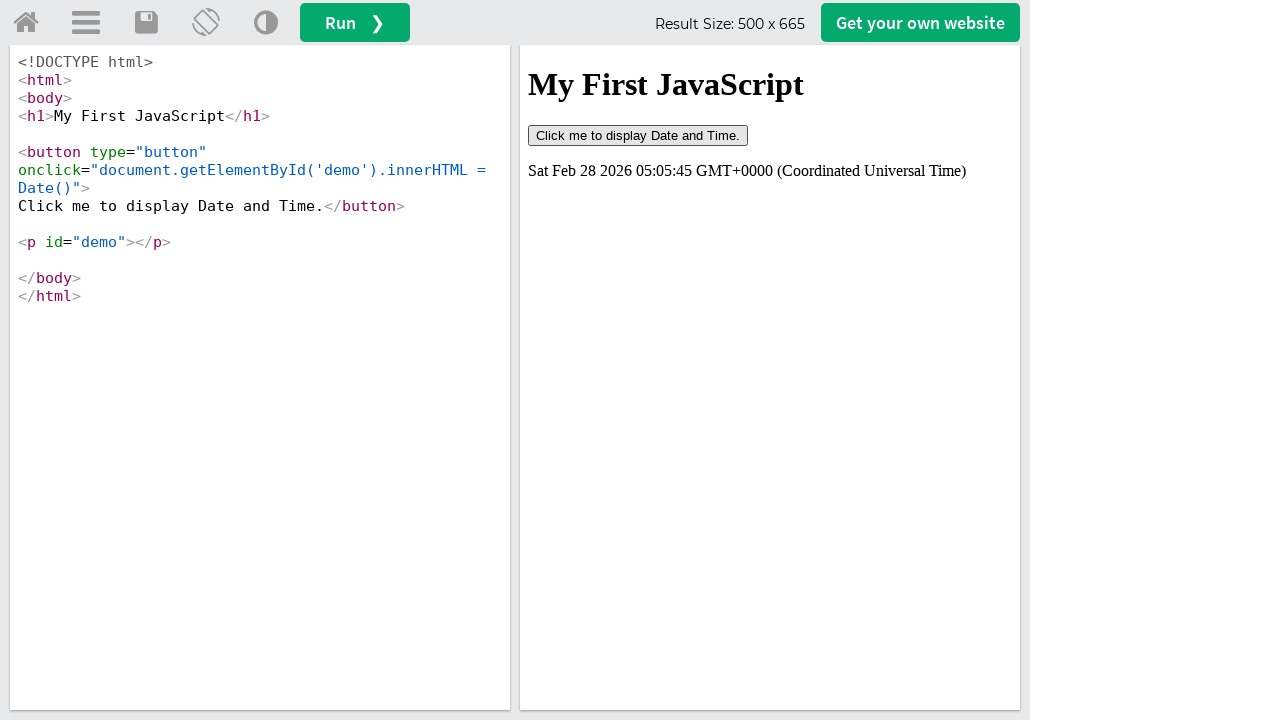

Clicked home button on main page at (26, 23) on a#tryhome
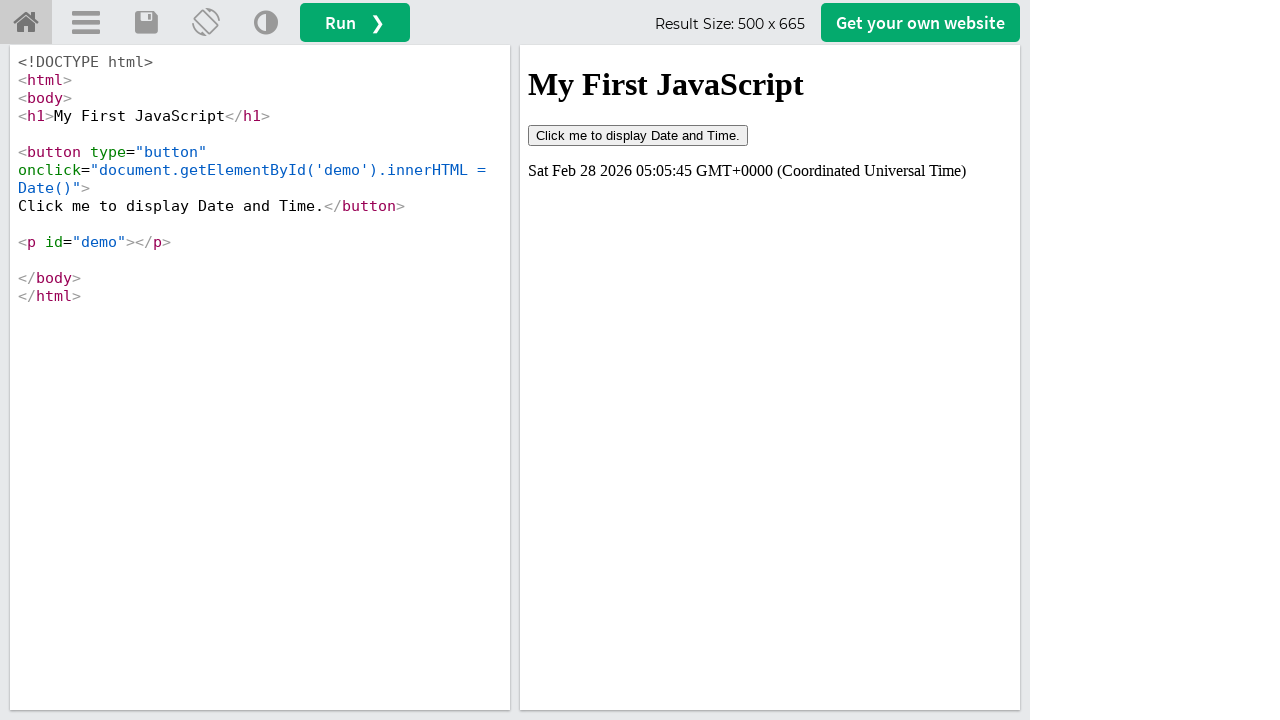

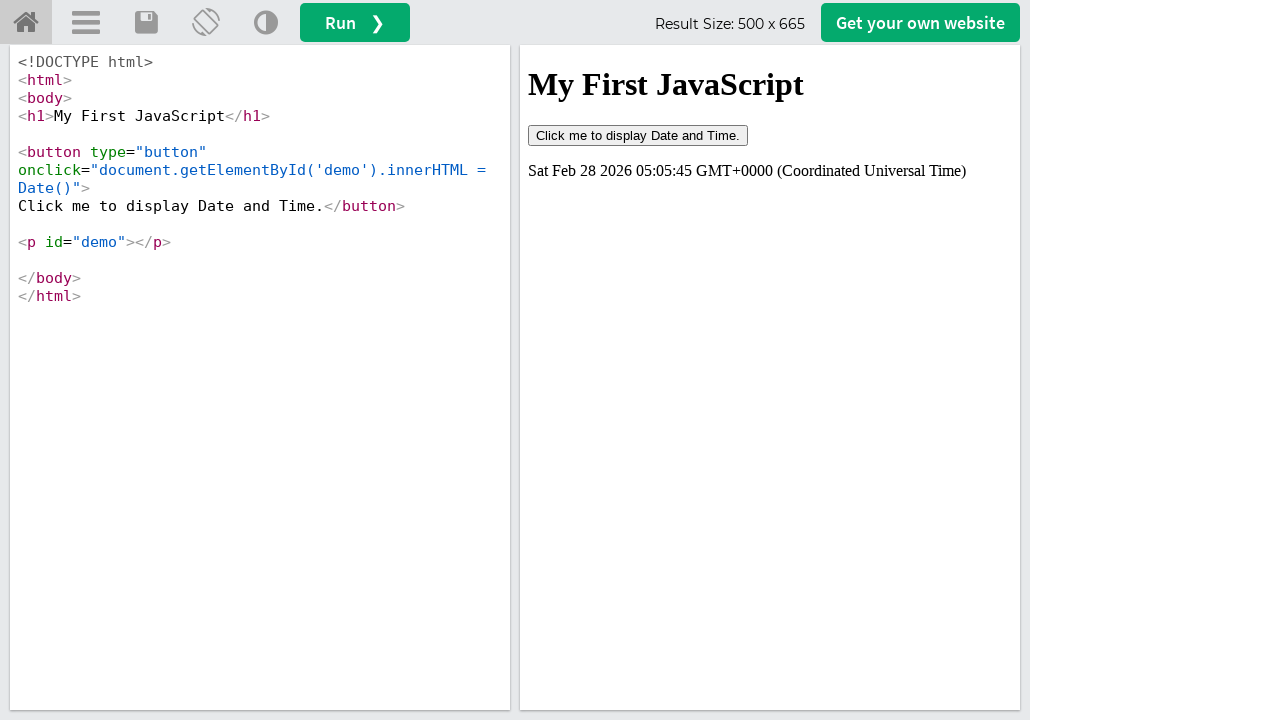